Tests page scrolling functionality by scrolling down 500 pixels and then scrolling back up 500 pixels using JavaScript execution

Starting URL: https://the-internet.herokuapp.com

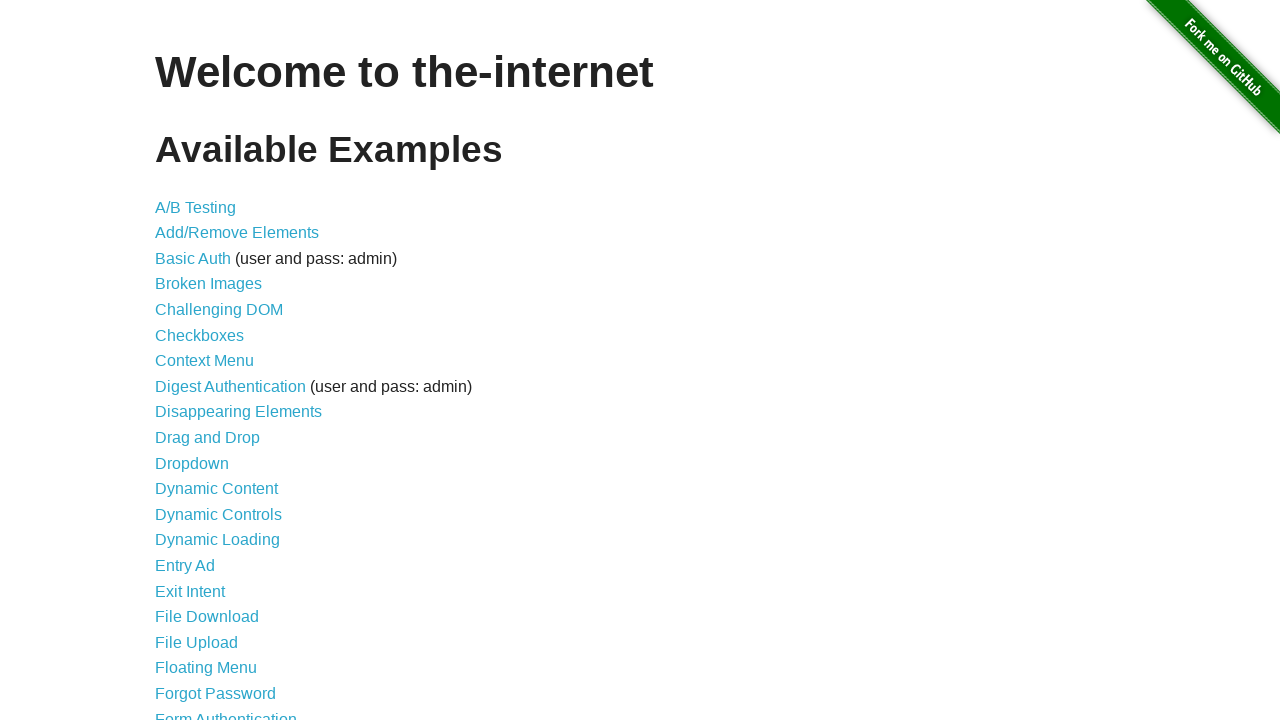

Scrolled down 500 pixels using JavaScript
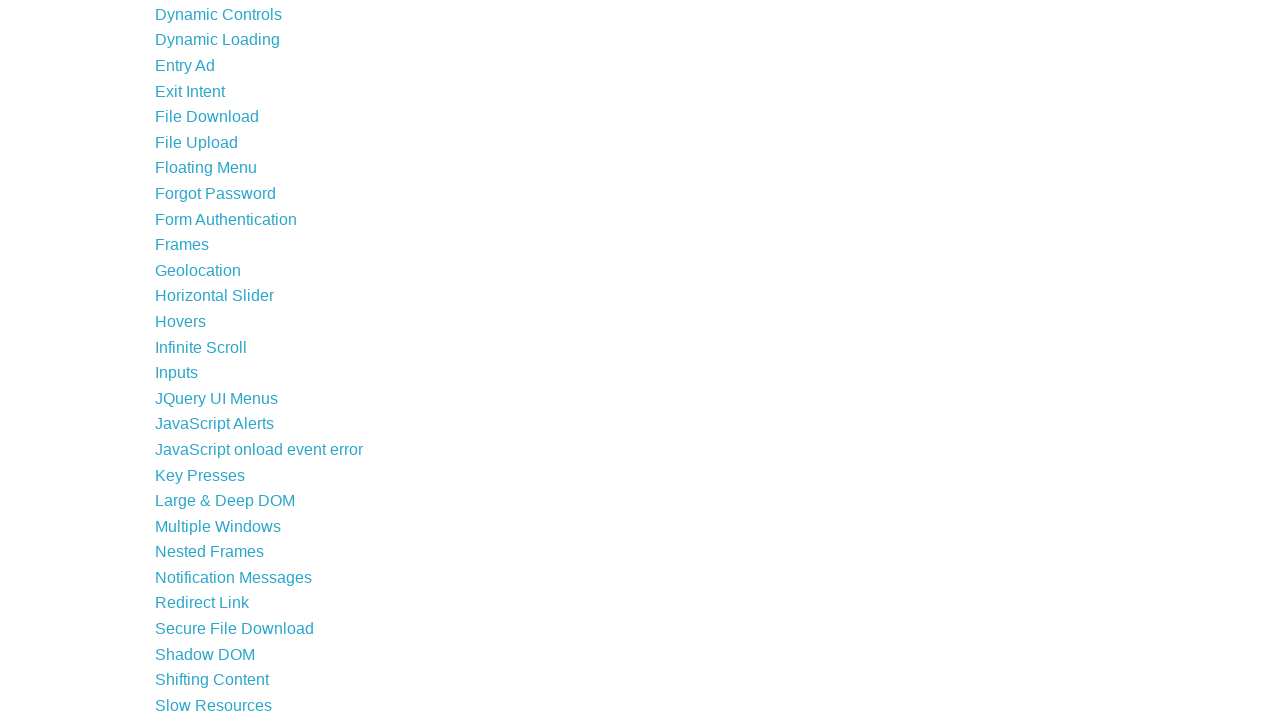

Scrolled back up 500 pixels using JavaScript
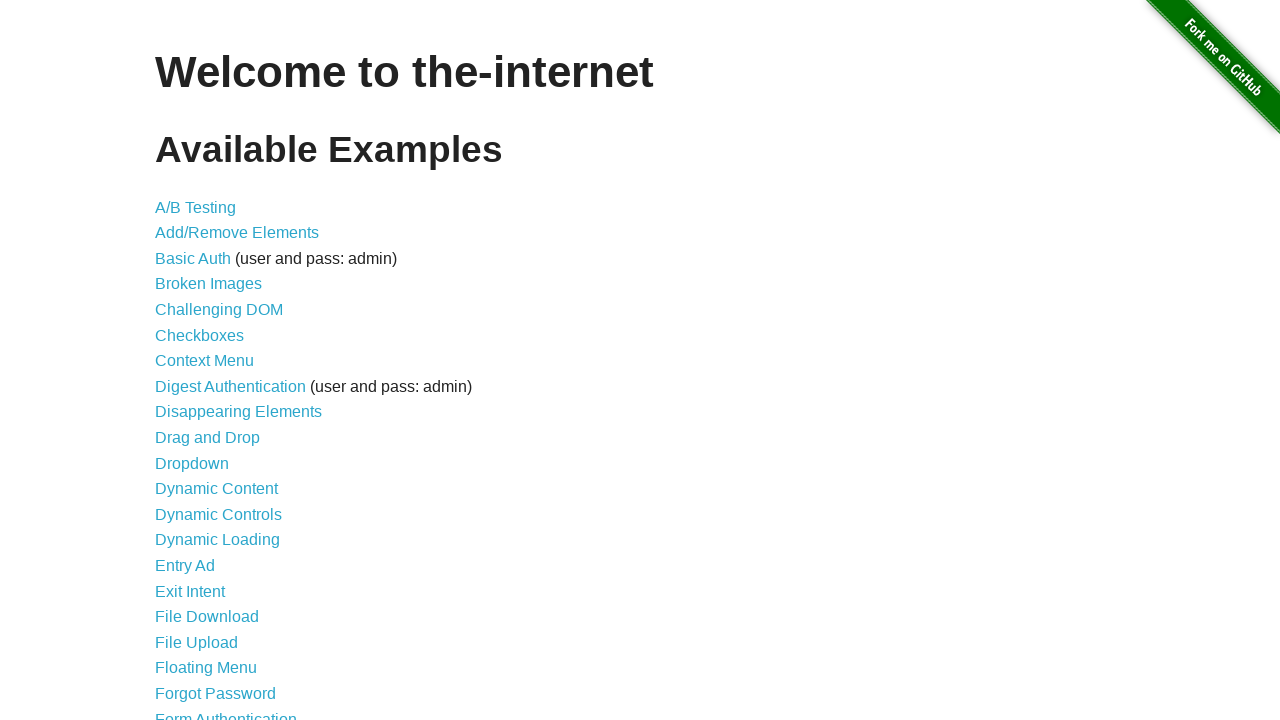

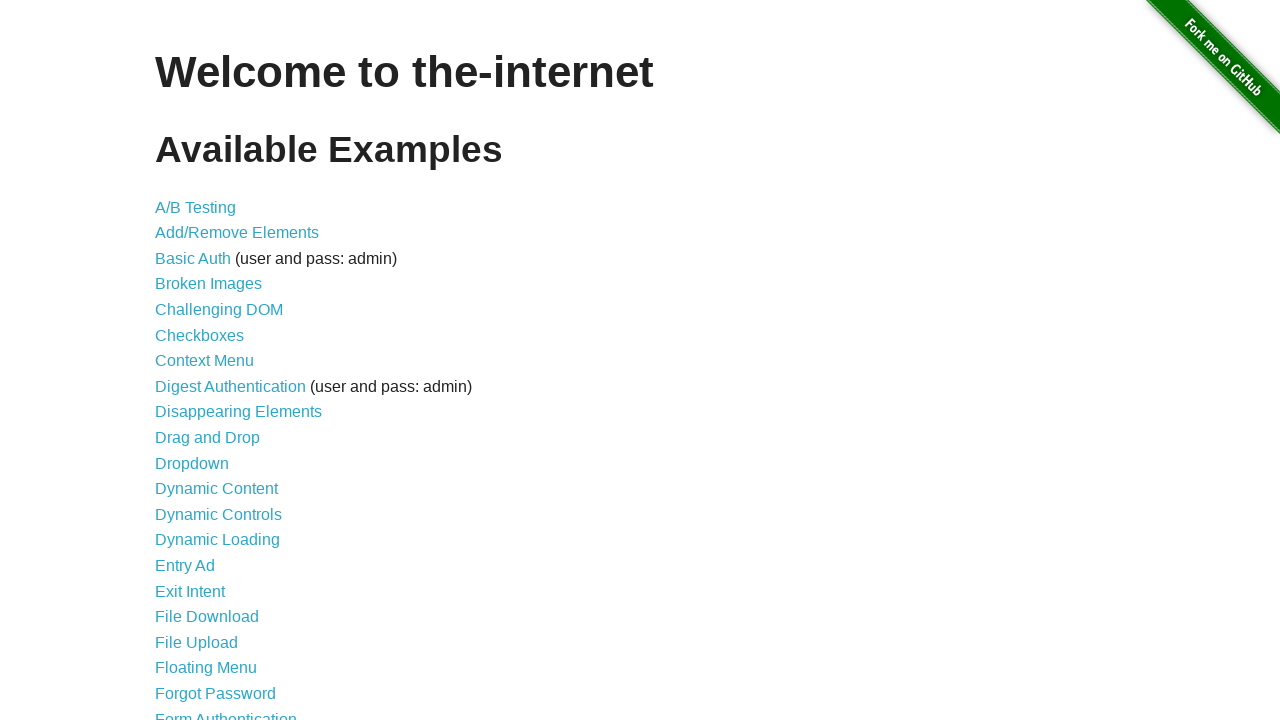